Tests browser window dimension setting by resizing the viewport to 200x200 pixels and navigating to a drag-and-drop practice page

Starting URL: https://letcode.in/dropable

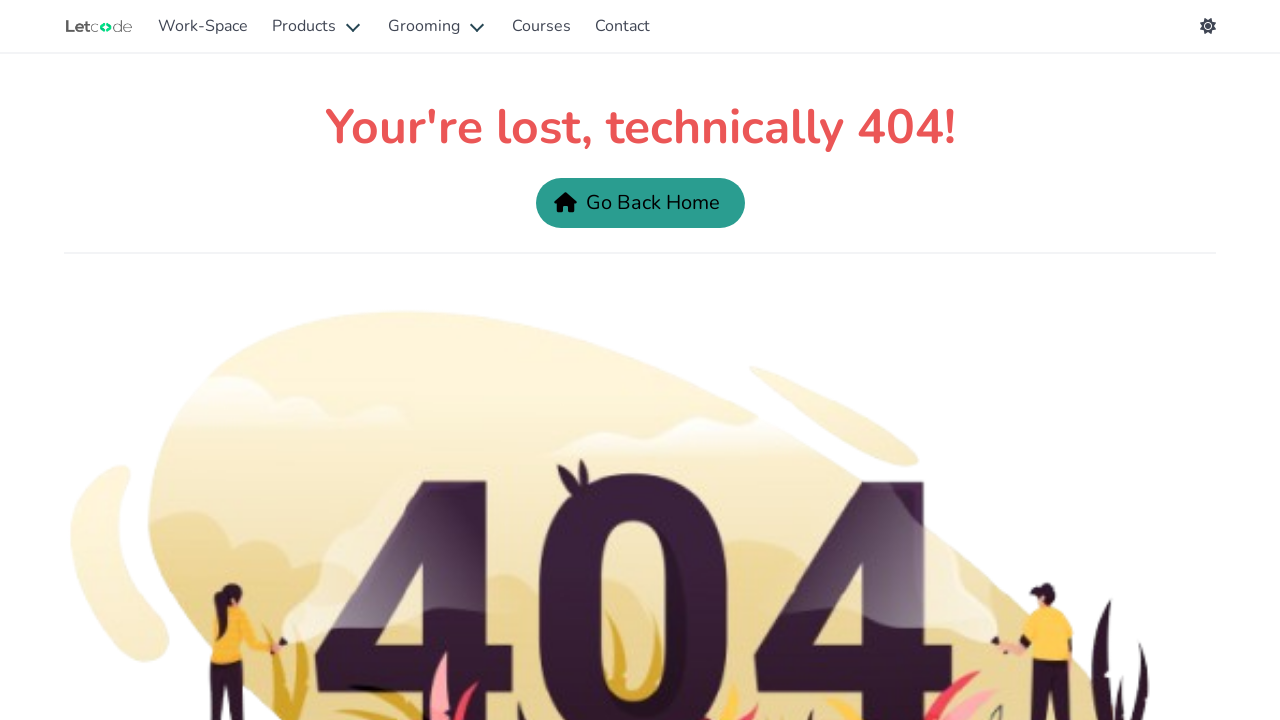

Set viewport size to 200x200 pixels
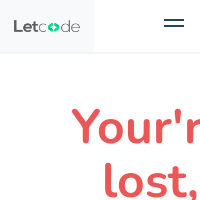

Page content loaded and body element visible
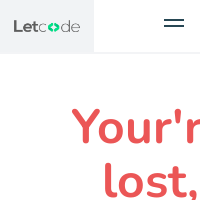

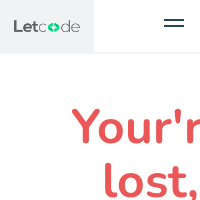